Verifies Online Services section displays 4 correct options with expected text

Starting URL: https://parabank.parasoft.com/parabank/index.htm

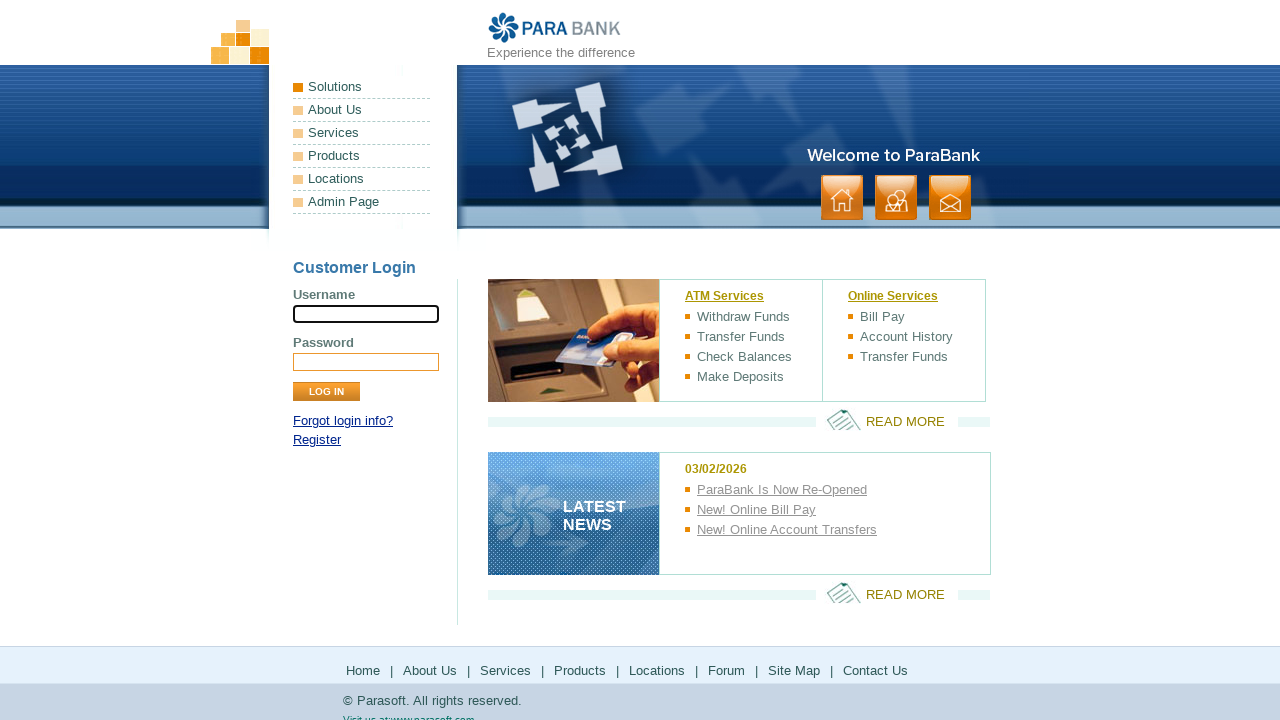

Waited for Online Services section to load
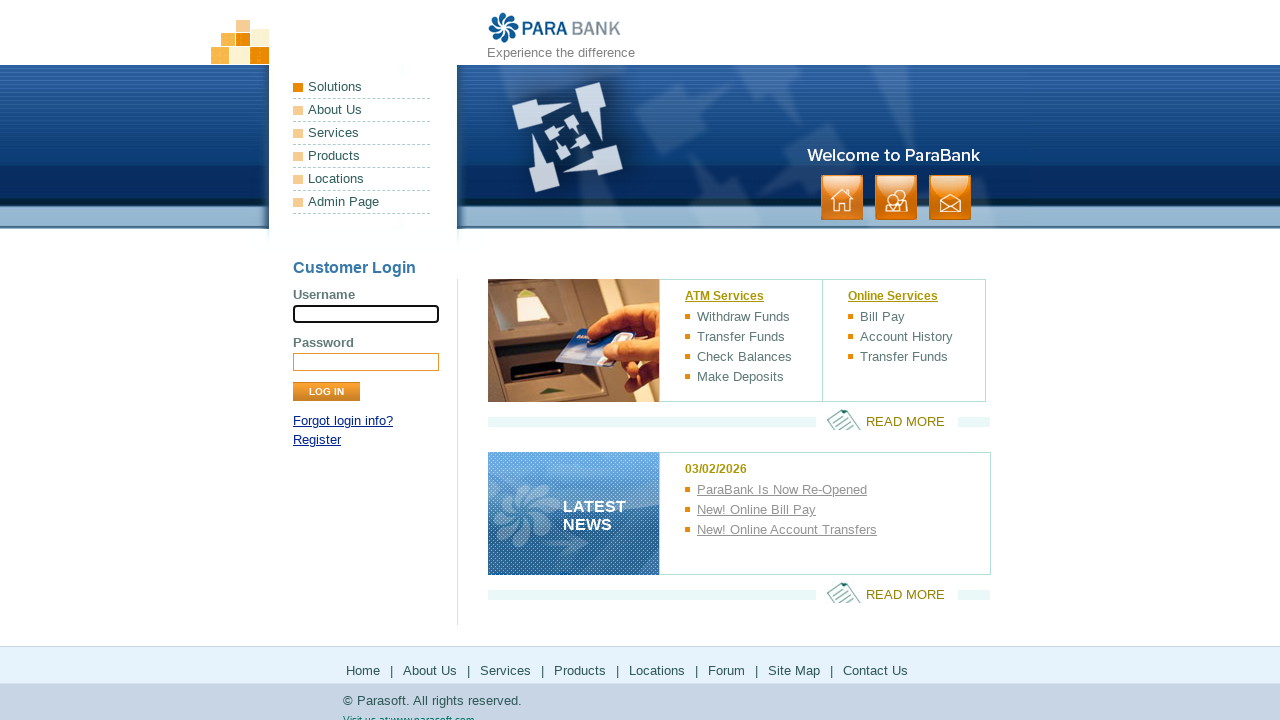

Counted Online Services items: 4 found
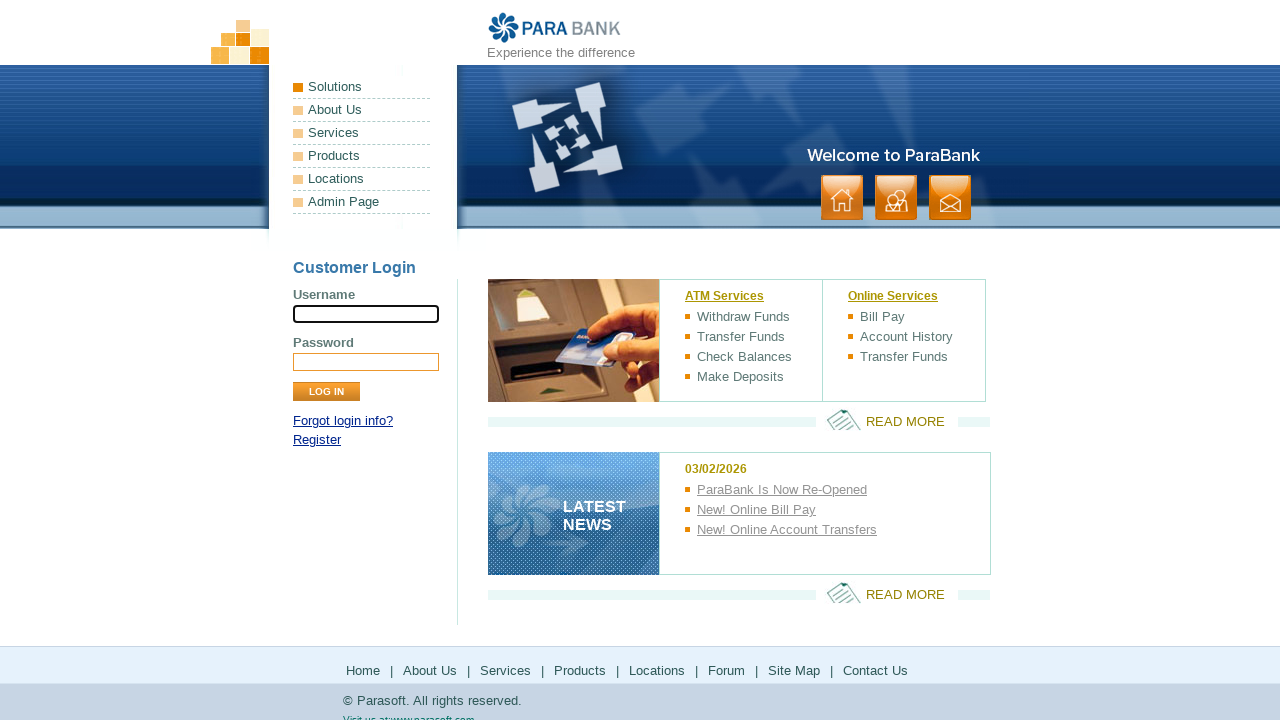

Verified that Online Services section displays exactly 4 items
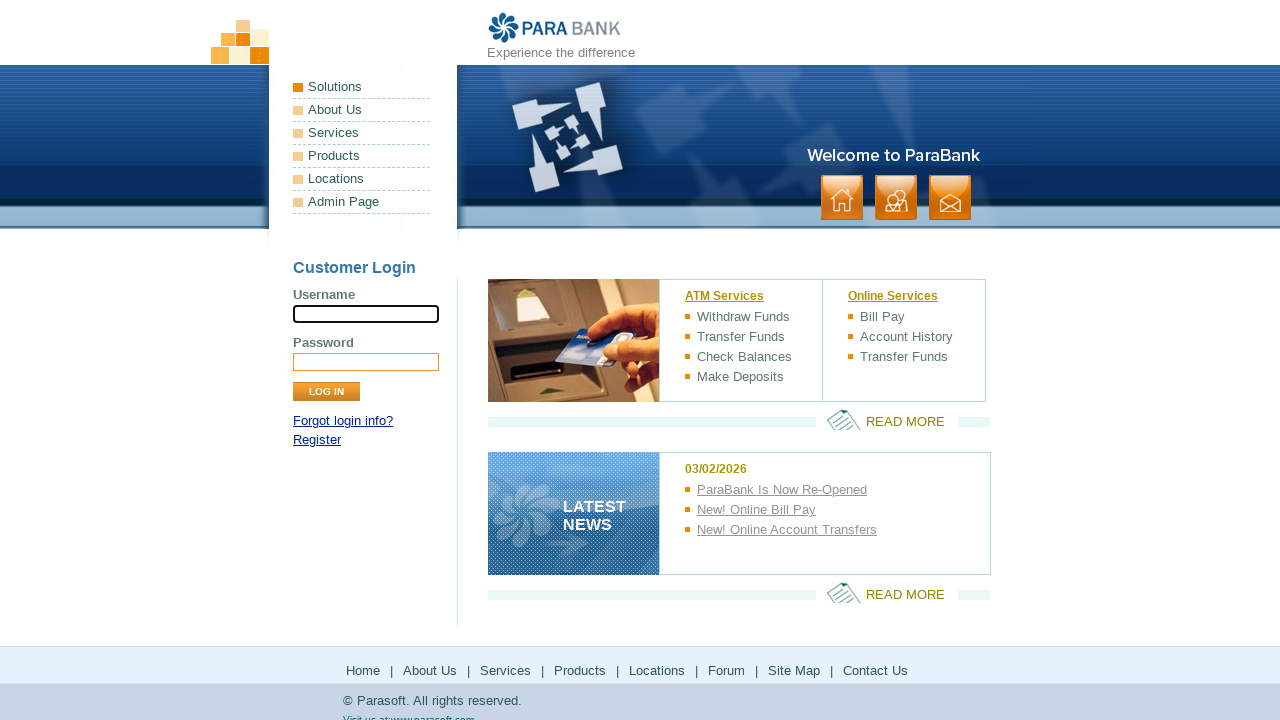

Located Online Services item at index 0
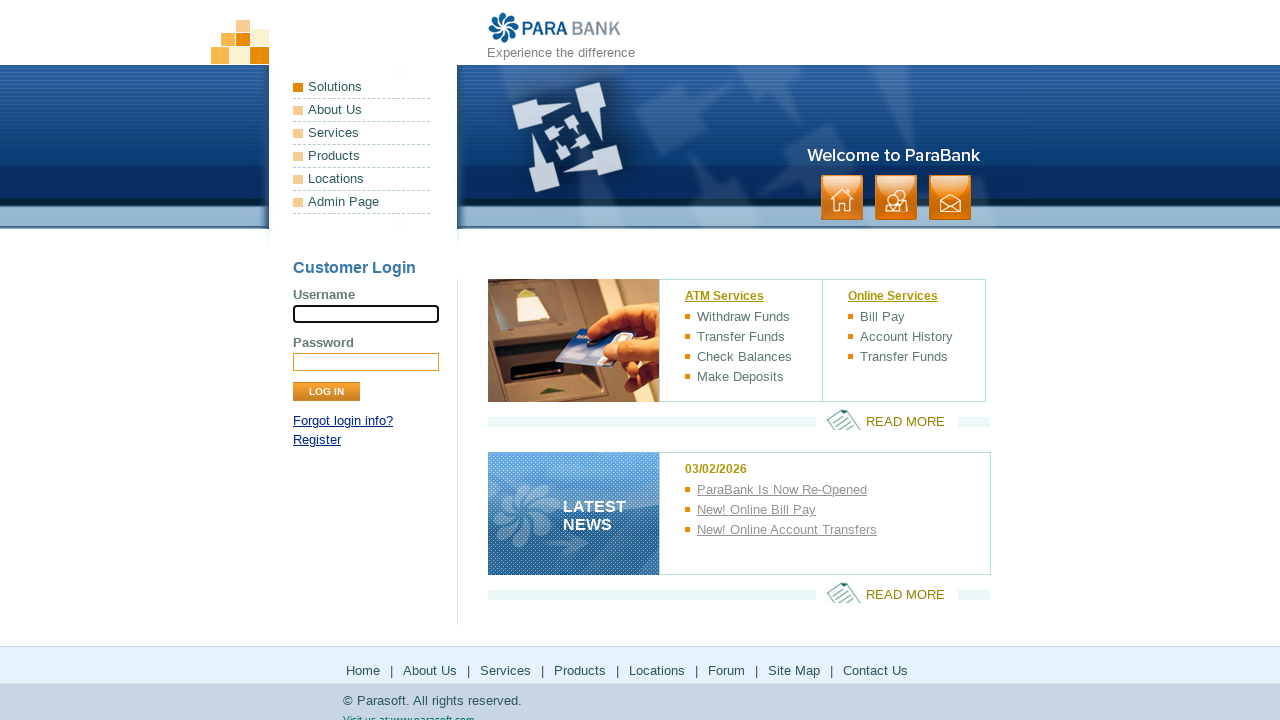

Hovered over 'Online Services' option at (916, 297) on .servicestwo >> li >> nth=0
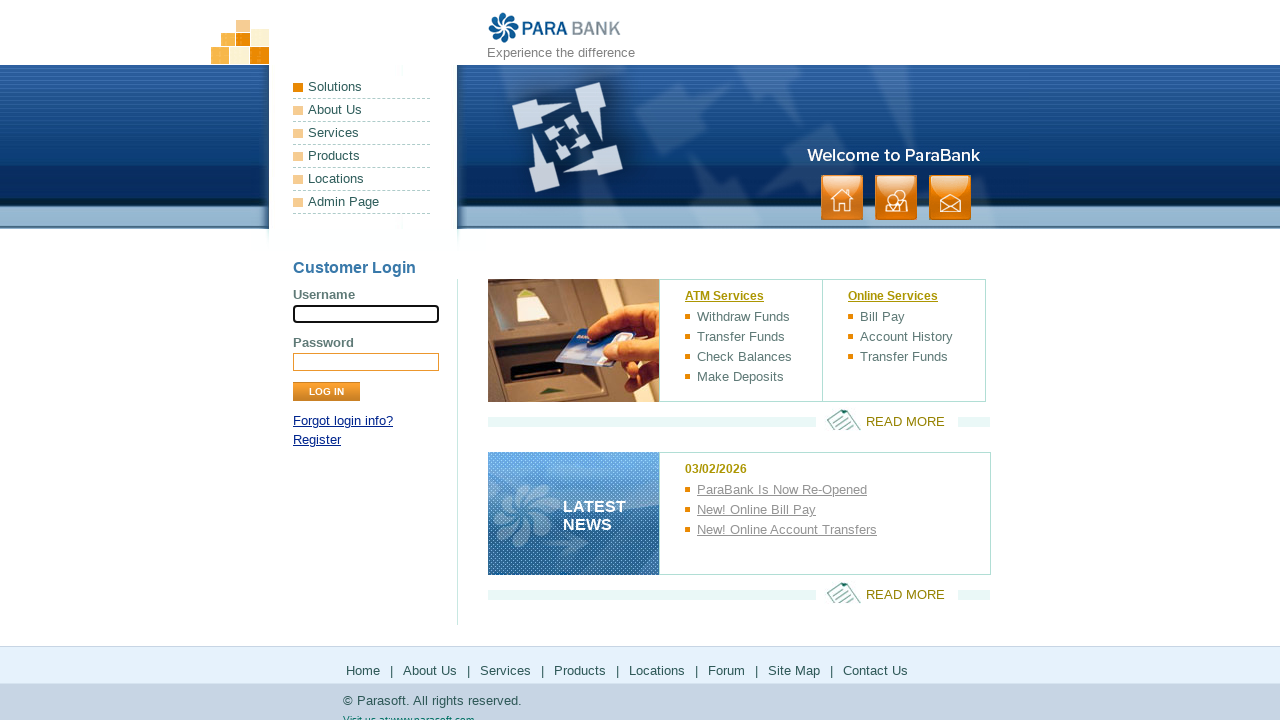

Located Online Services item at index 1
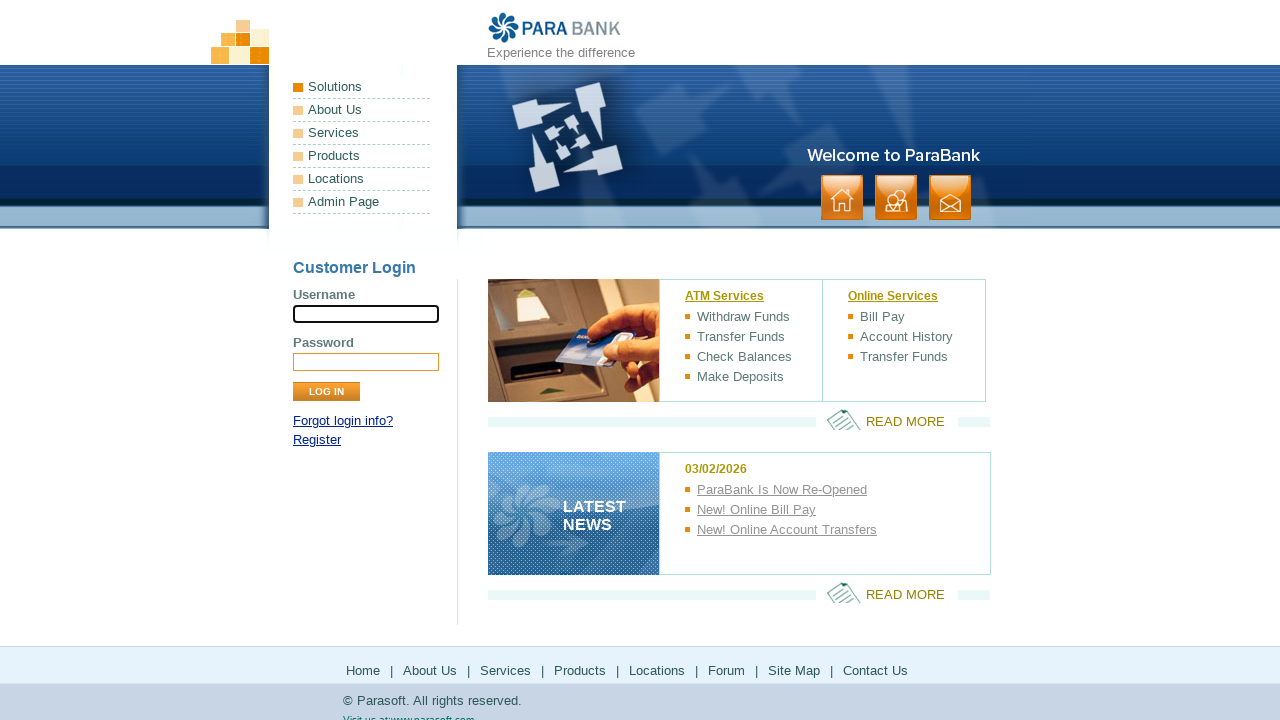

Hovered over 'Bill Pay' option at (916, 317) on .servicestwo >> li >> nth=1
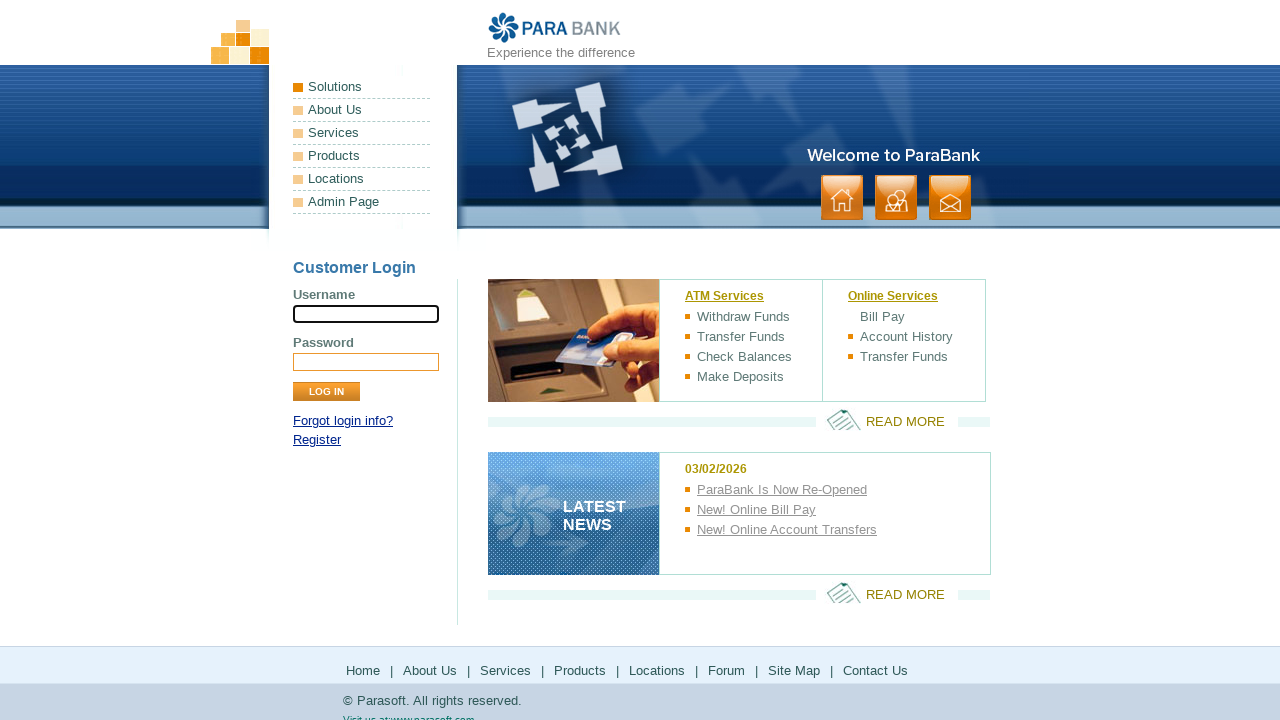

Located Online Services item at index 2
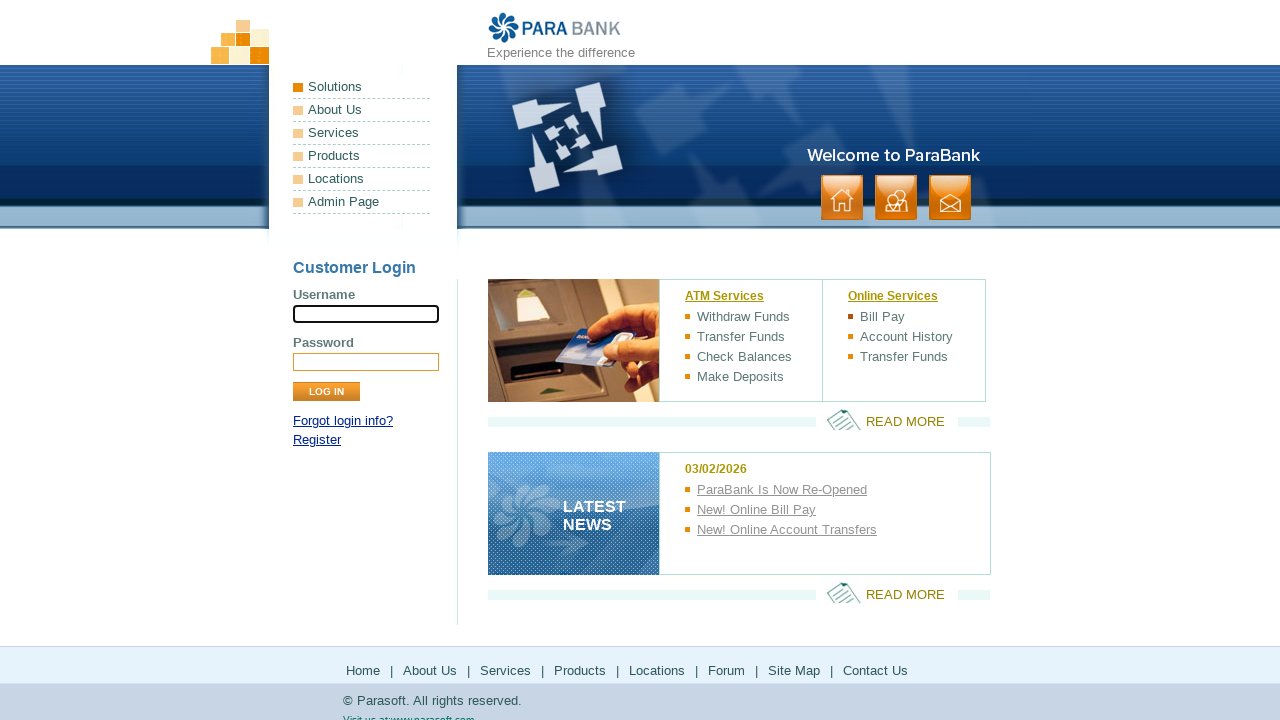

Hovered over 'Account History' option at (916, 337) on .servicestwo >> li >> nth=2
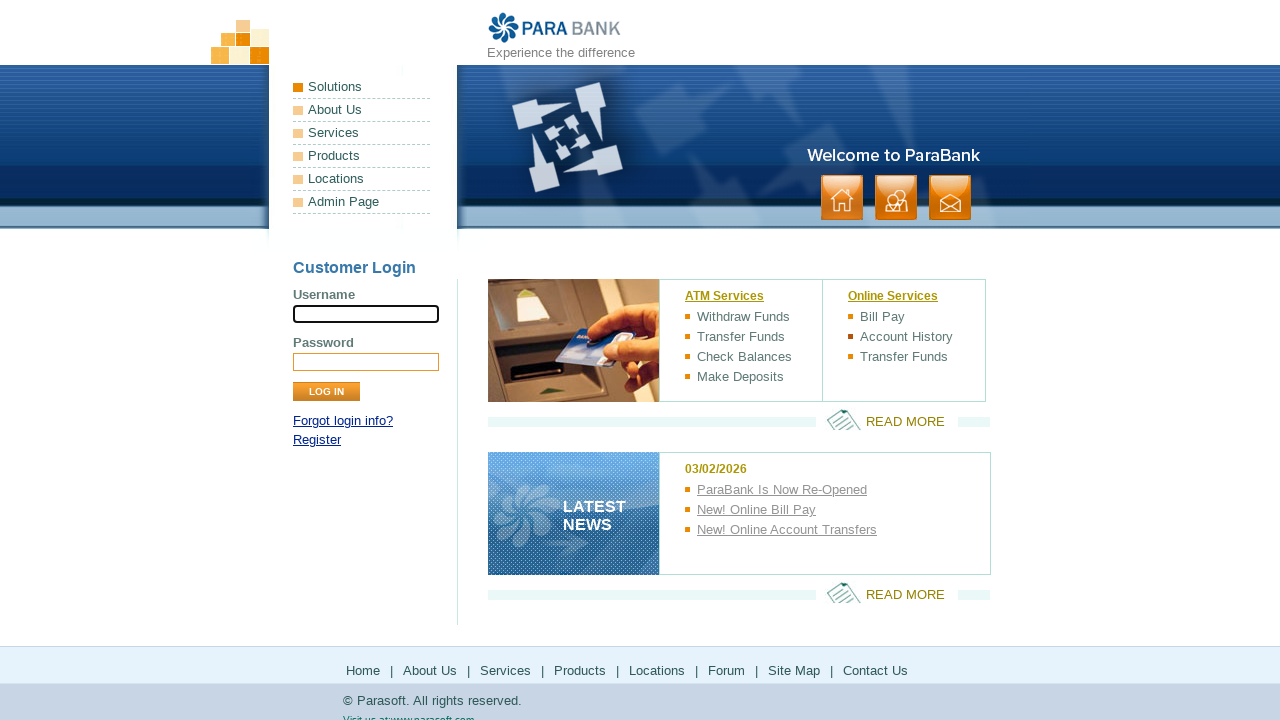

Located Online Services item at index 3
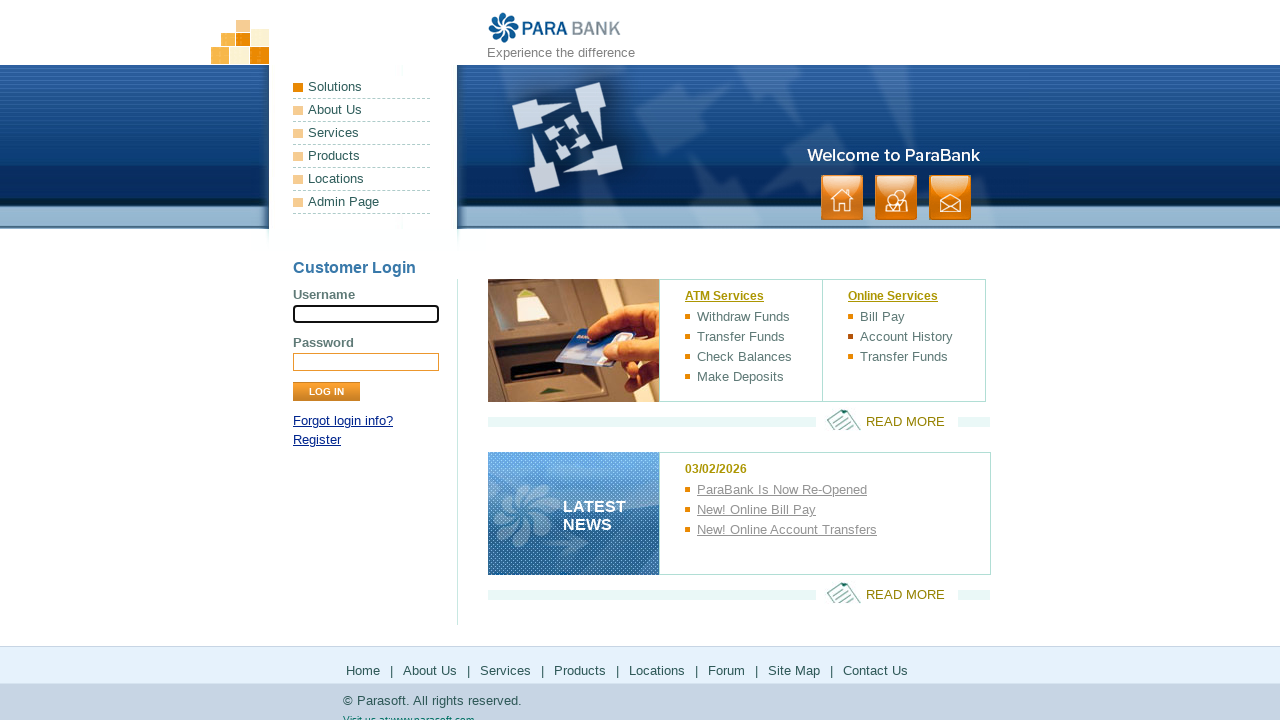

Hovered over 'Transfer Funds' option at (916, 357) on .servicestwo >> li >> nth=3
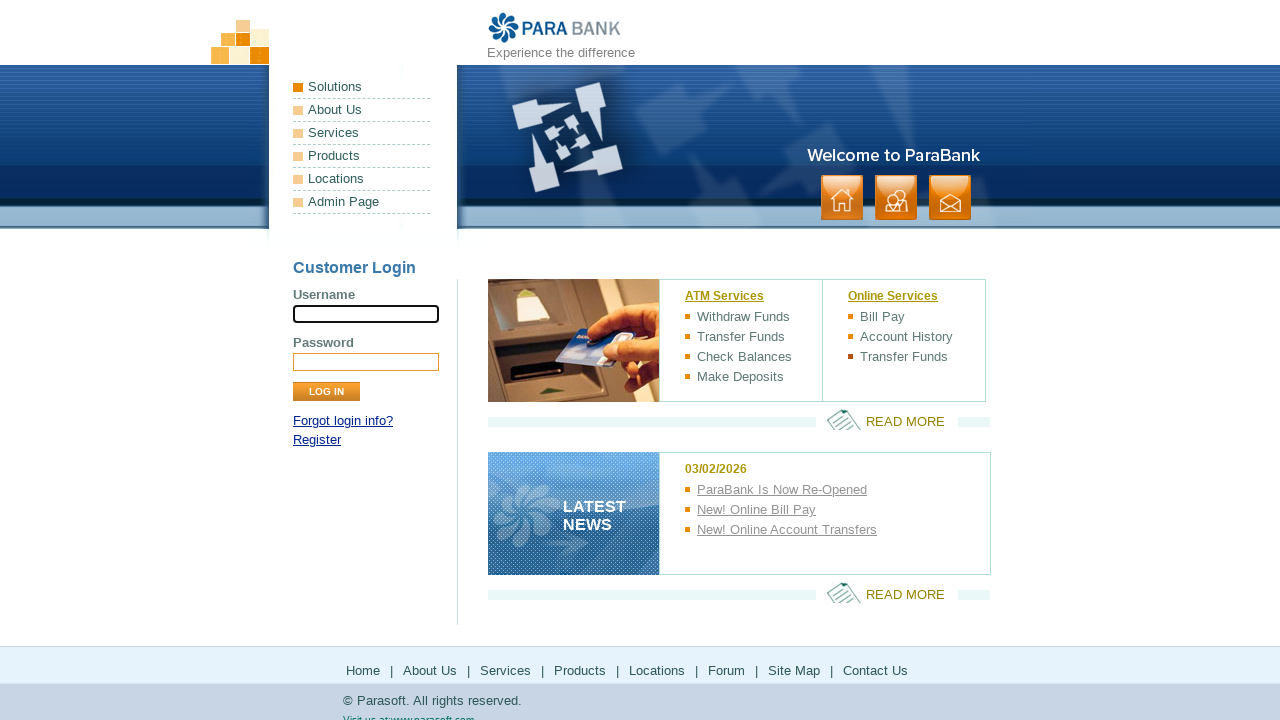

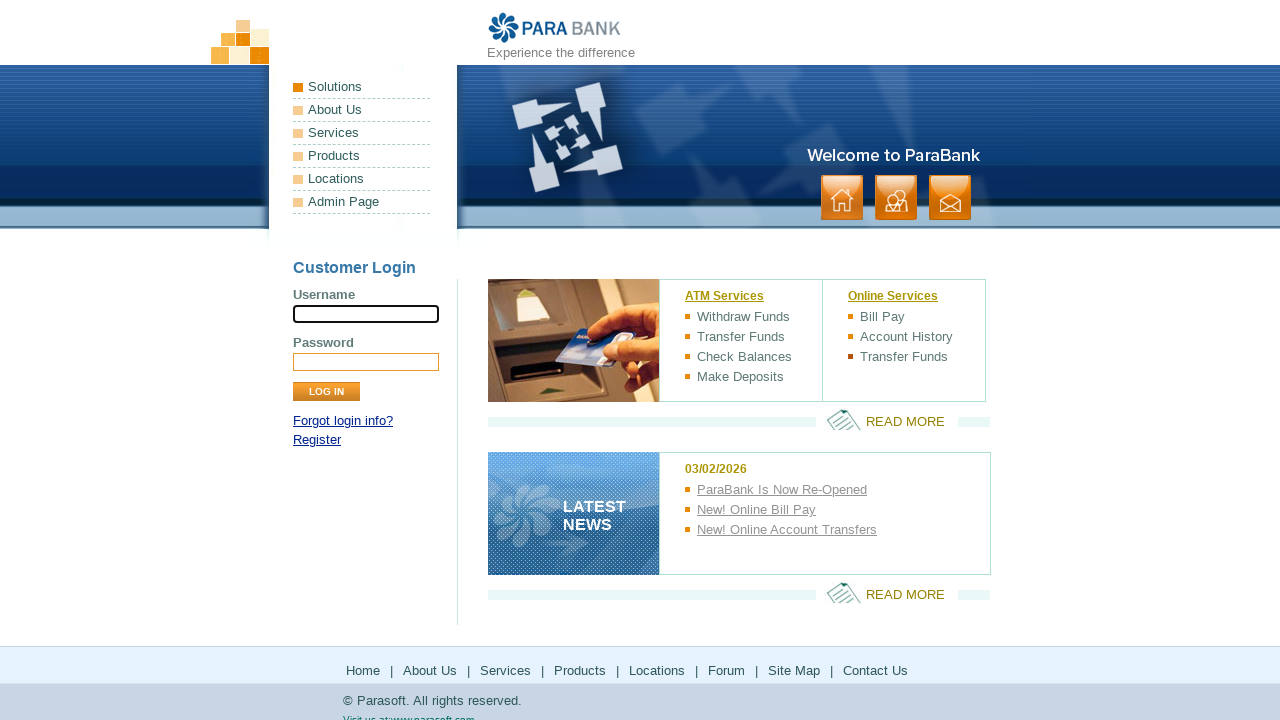